Automates a cultivated variety SNP search on the ICRISAT CicerSeq database by selecting crop type, radio button options, dropdown values, entering a gene ID, and submitting the search form.

Starting URL: https://cegresources.icrisat.org/cicerseq/?page_id=3605

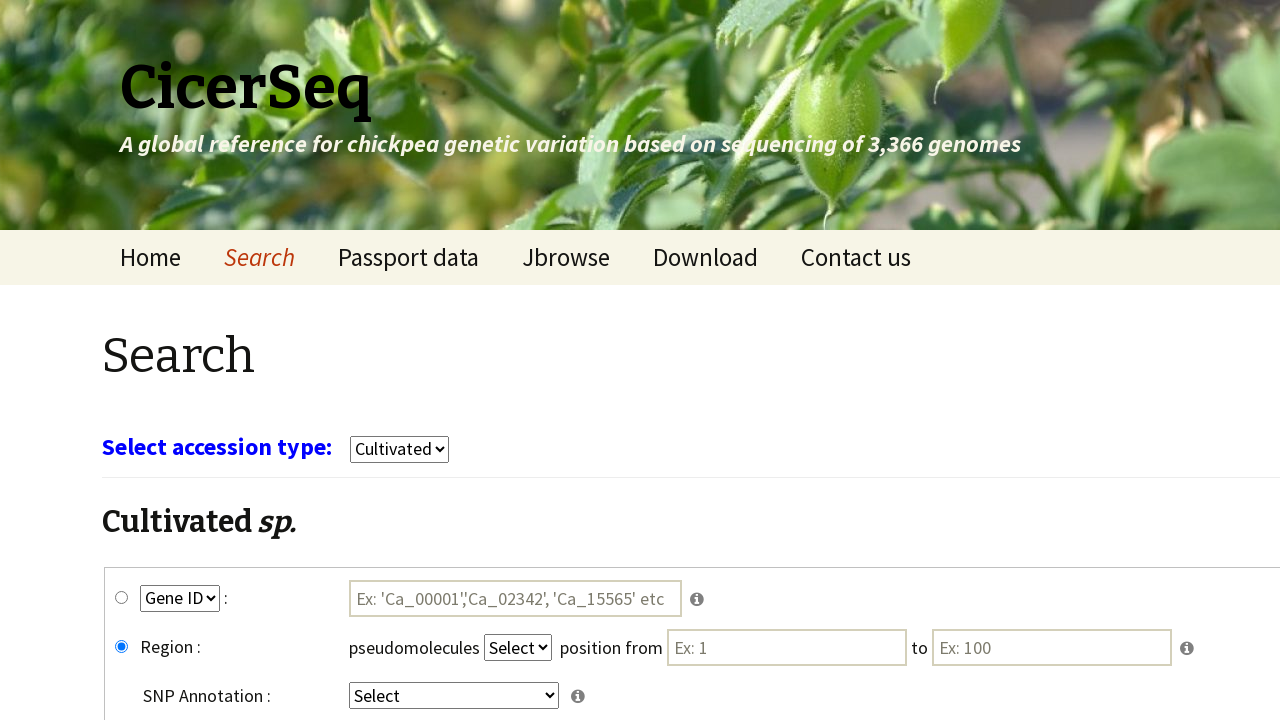

Waited 3 seconds for page to load
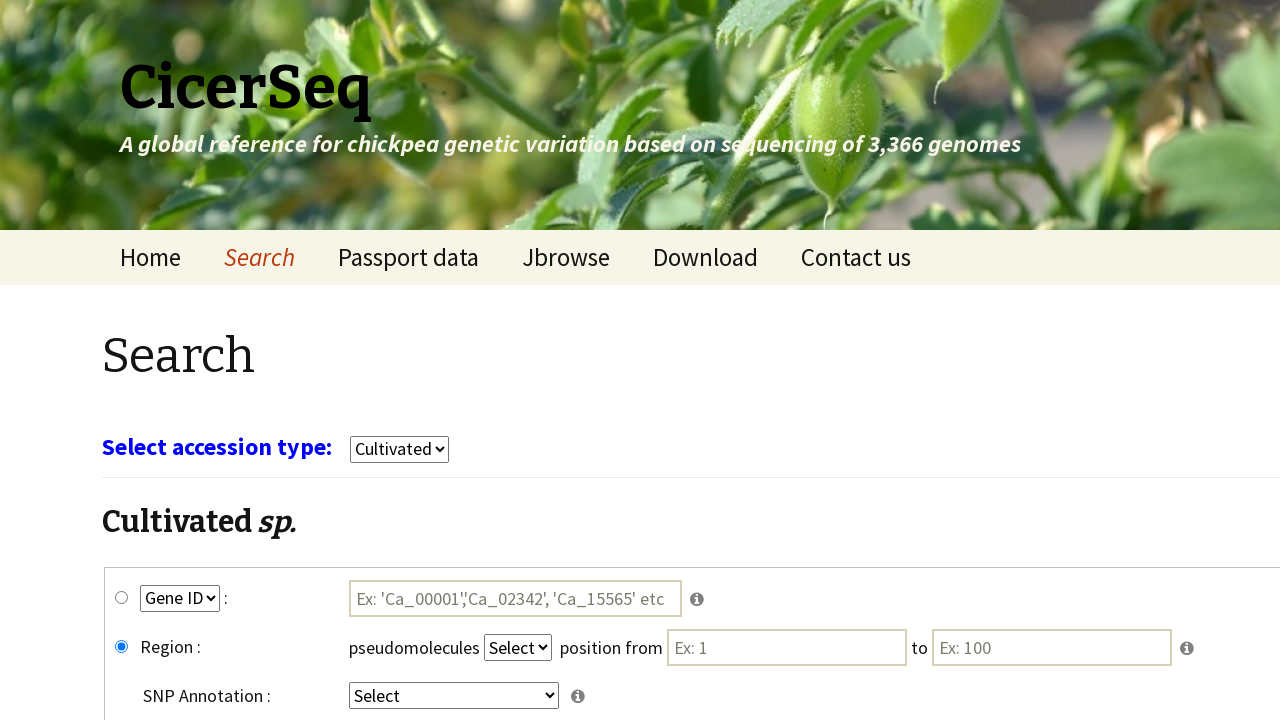

Selected 'cultivars' from crop type dropdown on select[name='select_crop']
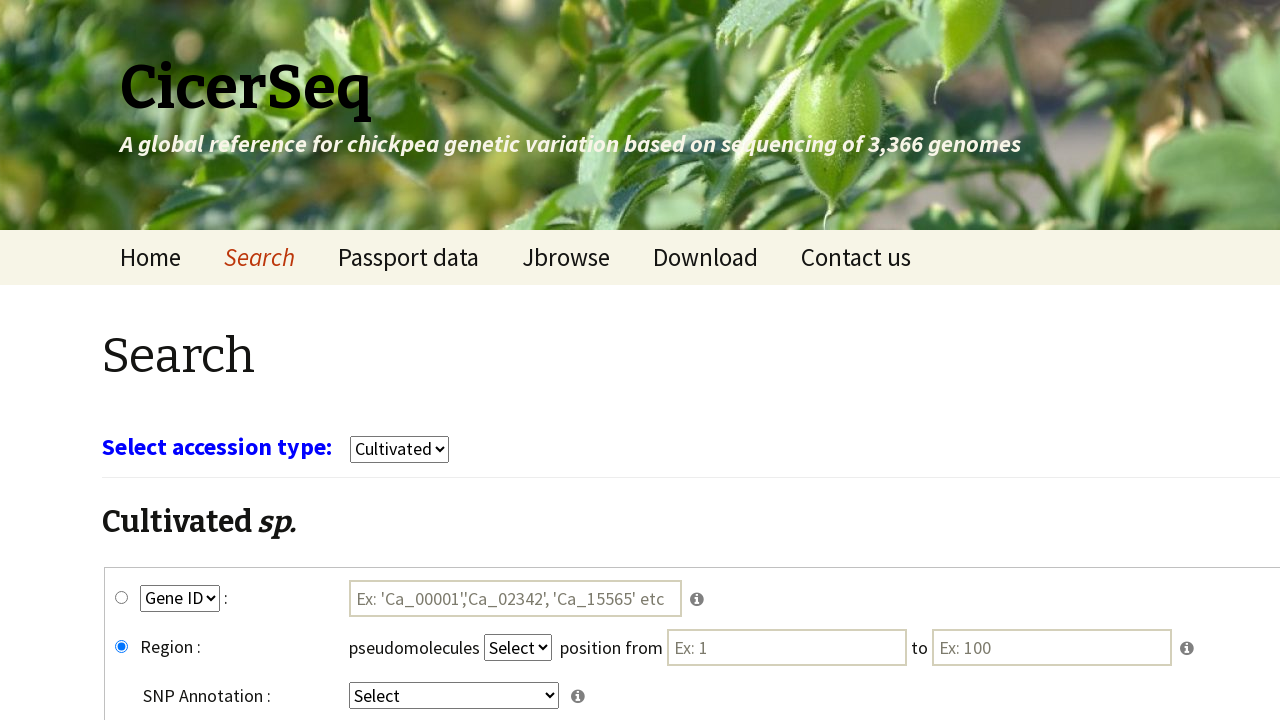

Clicked gene_snp radio button at (122, 598) on #gene_snp
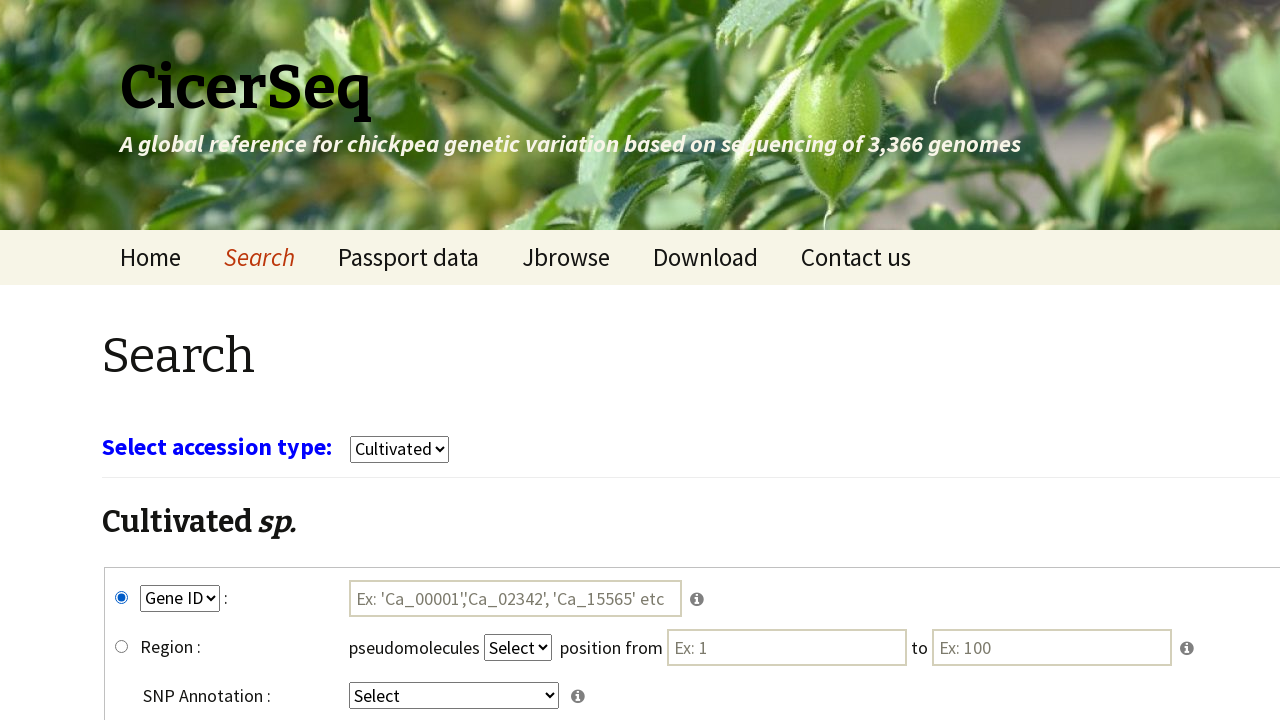

Selected 'GeneID' from key1 dropdown on select[name='key1']
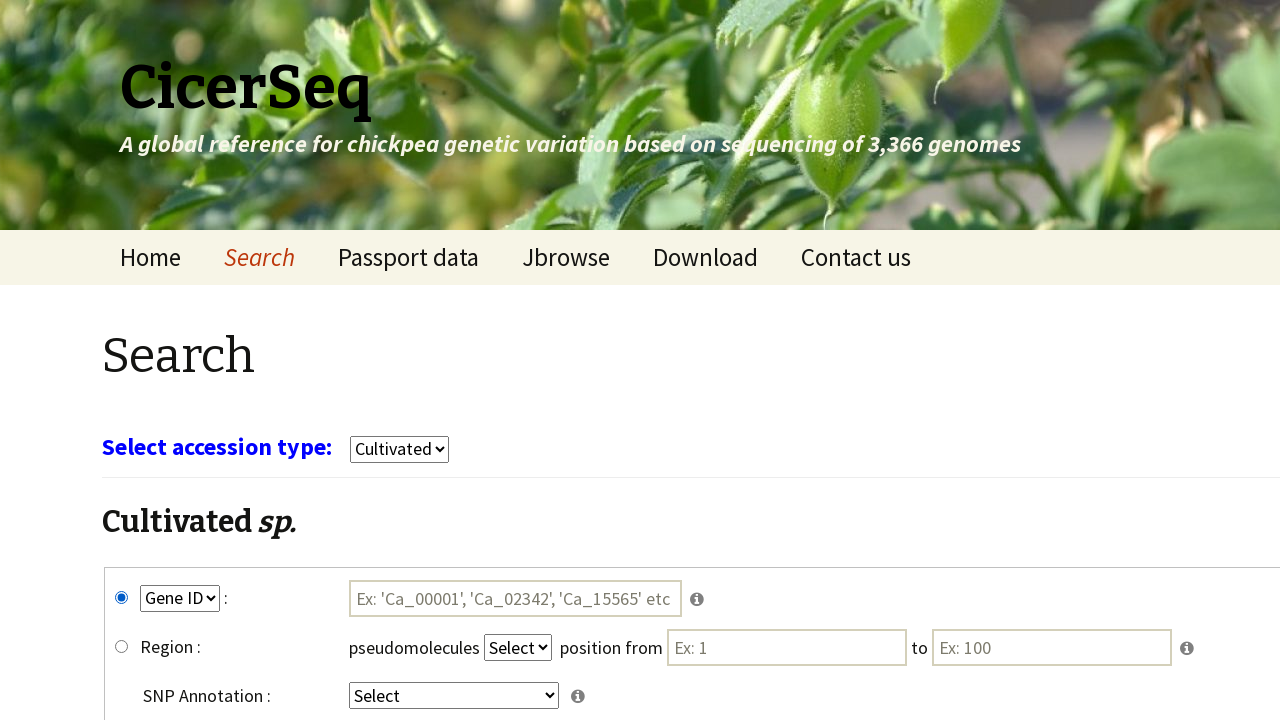

Selected 'intergenic' from key4 dropdown on select[name='key4']
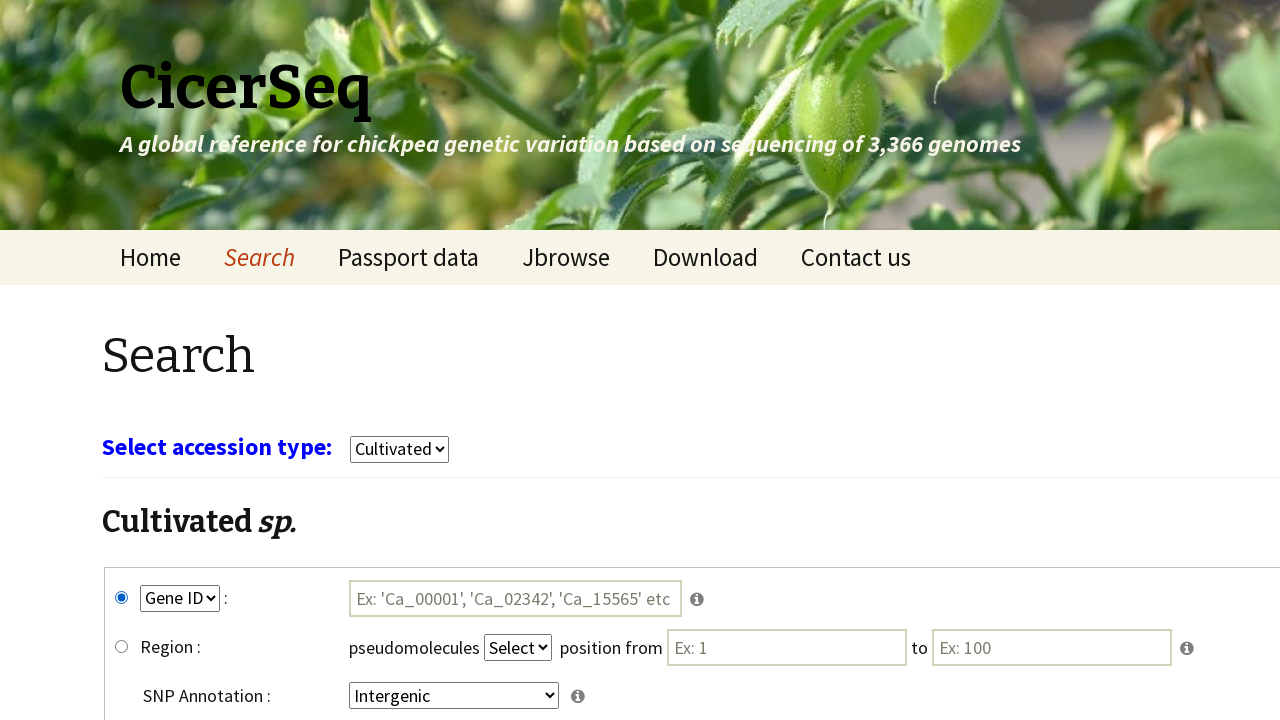

Entered gene ID 'Ca_00004' in the input field on #tmp1
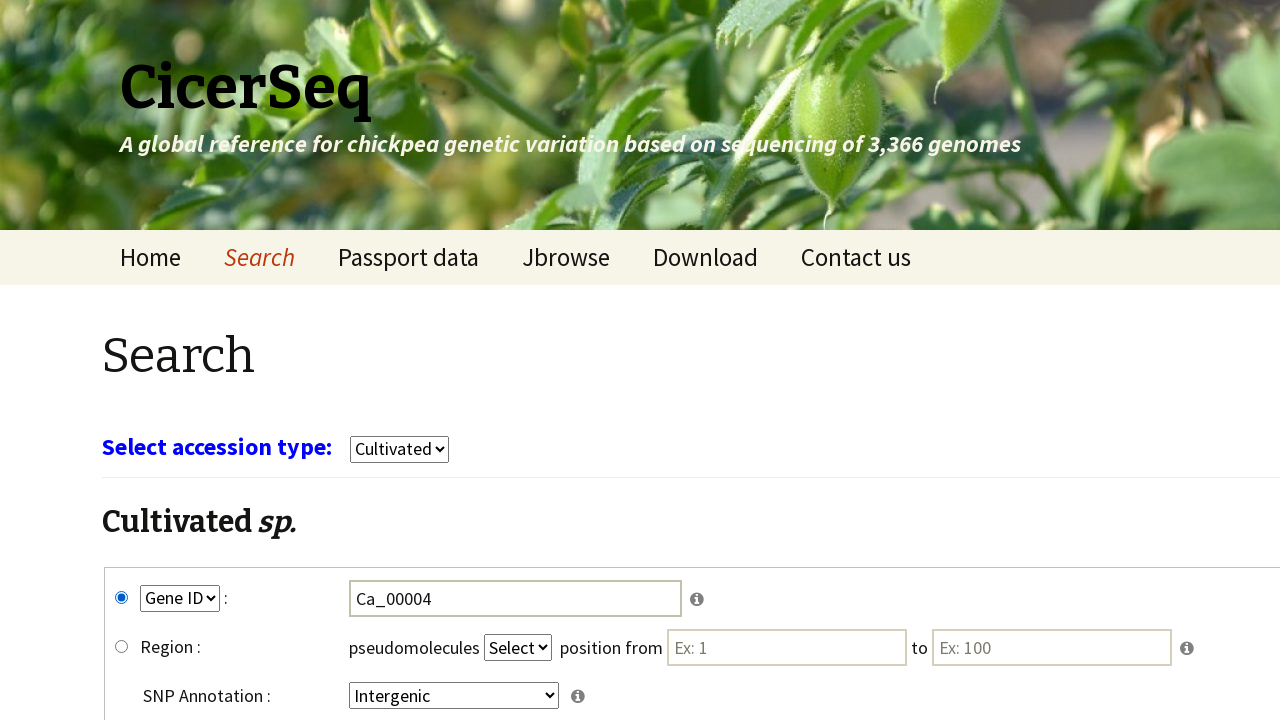

Clicked submit button to search for cultivated variety SNP at (788, 573) on input[name='submit']
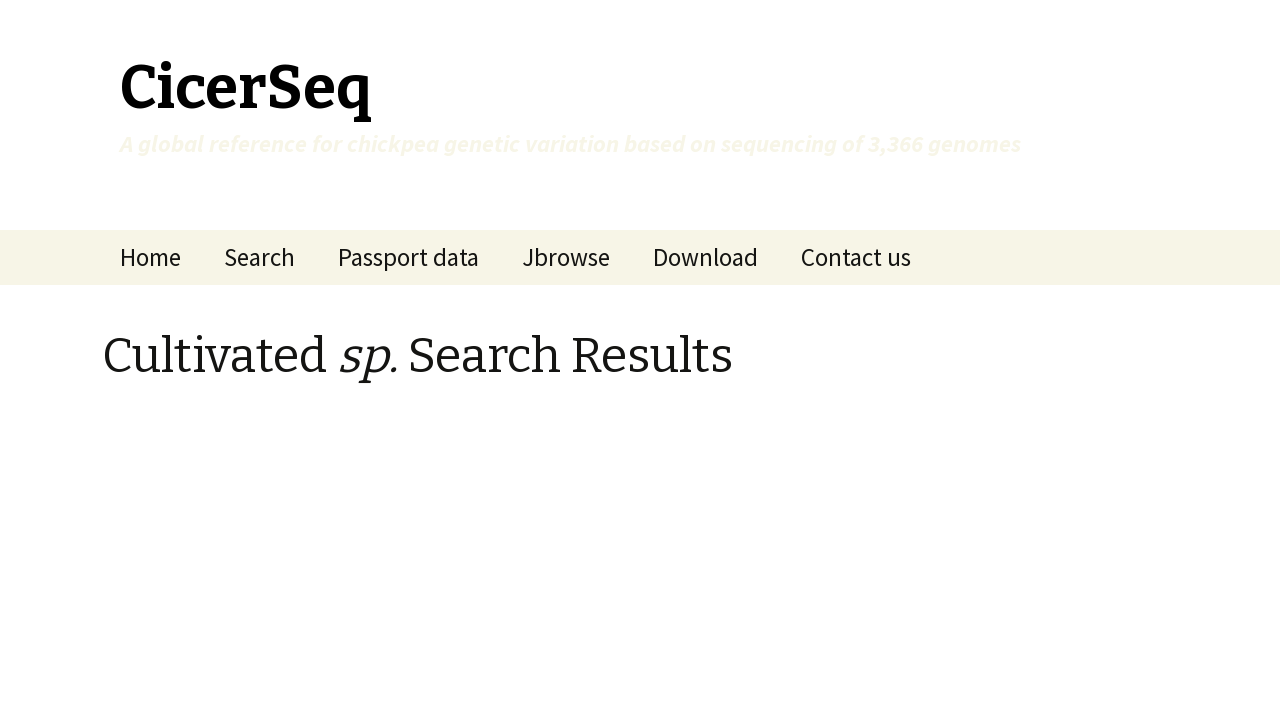

Waited 5 seconds for search results to load
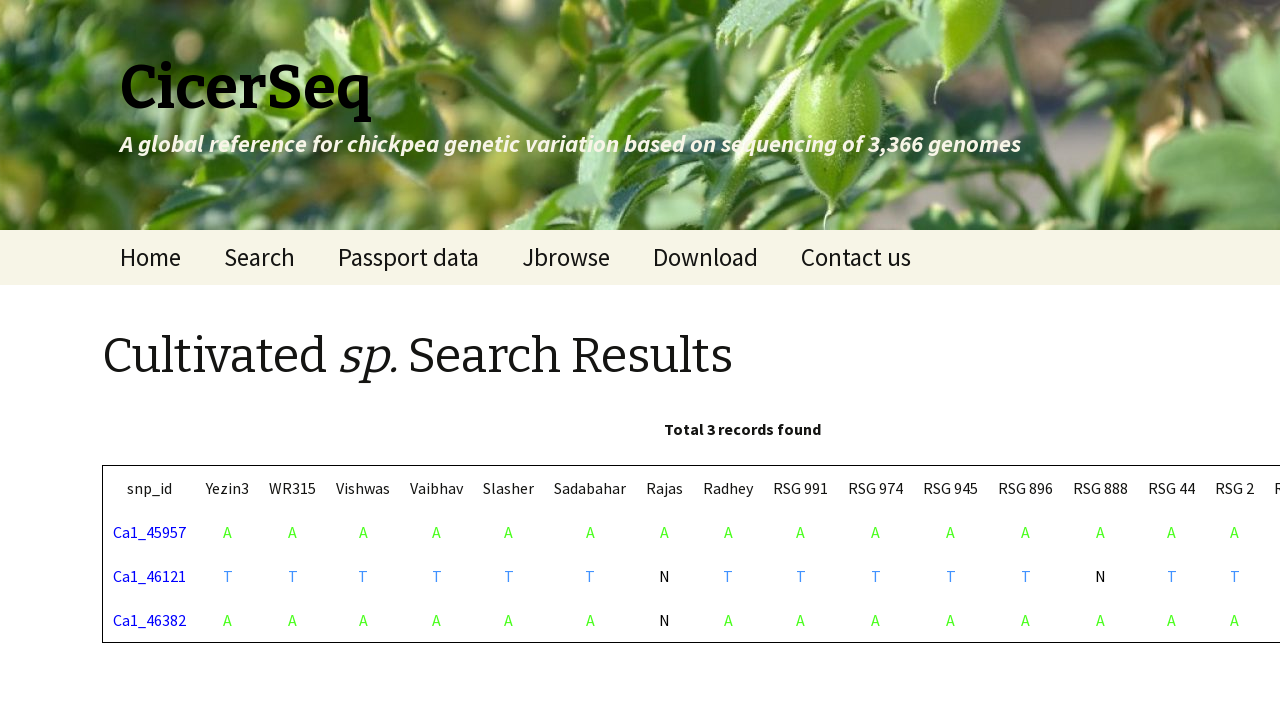

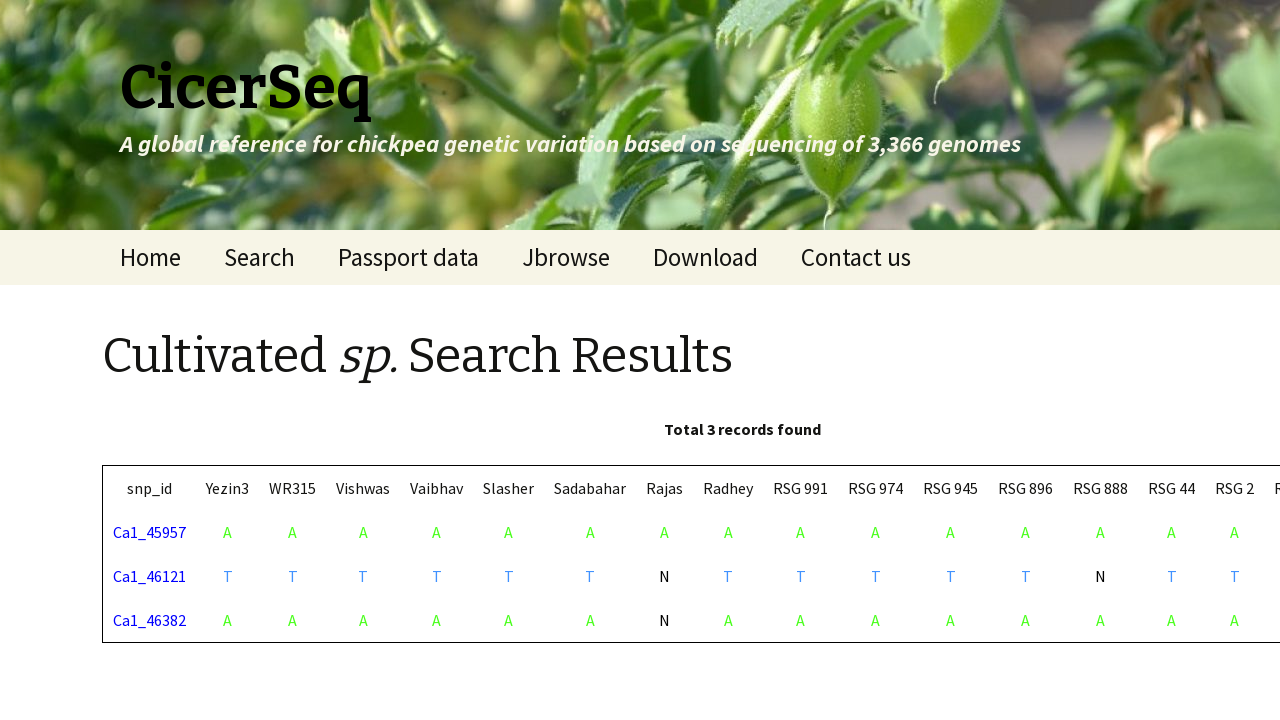